Navigates to W3Schools HTML tutorial page, scrolls to a specific menu item in the left sidebar, and clicks on it

Starting URL: https://www.w3schools.com/html/

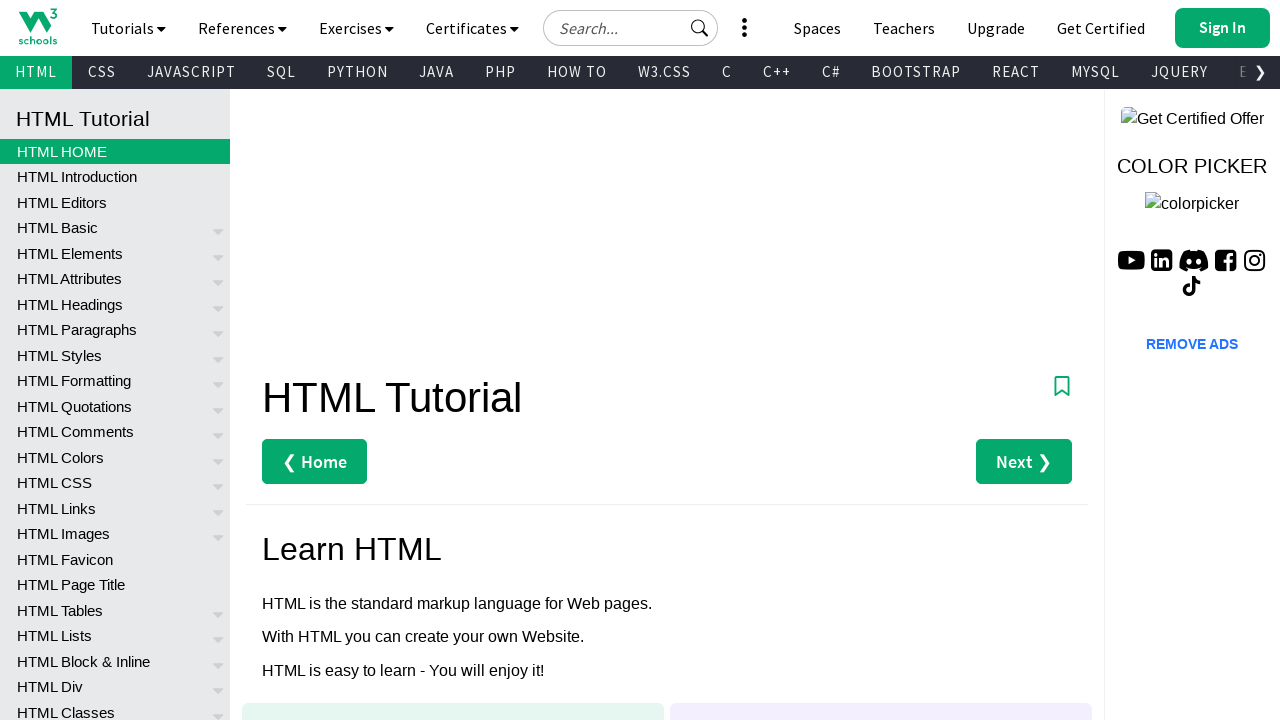

Located the 62nd menu item in the left sidebar
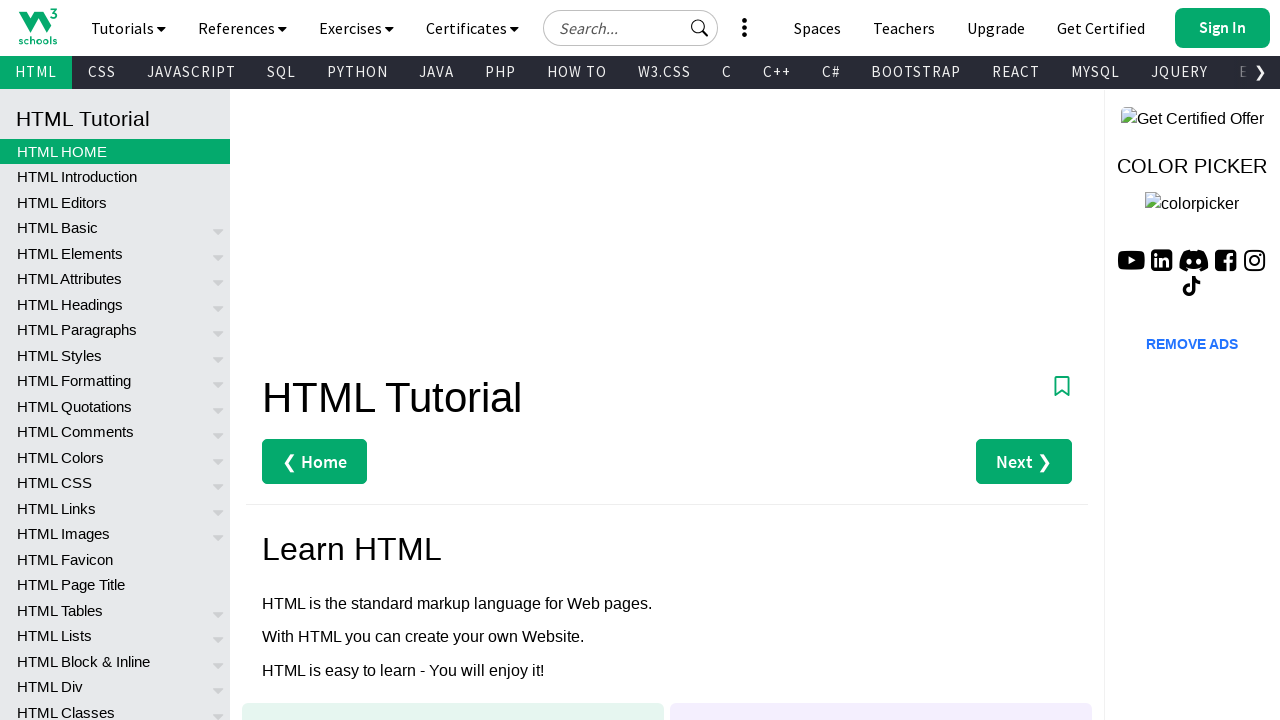

Scrolled menu item into view
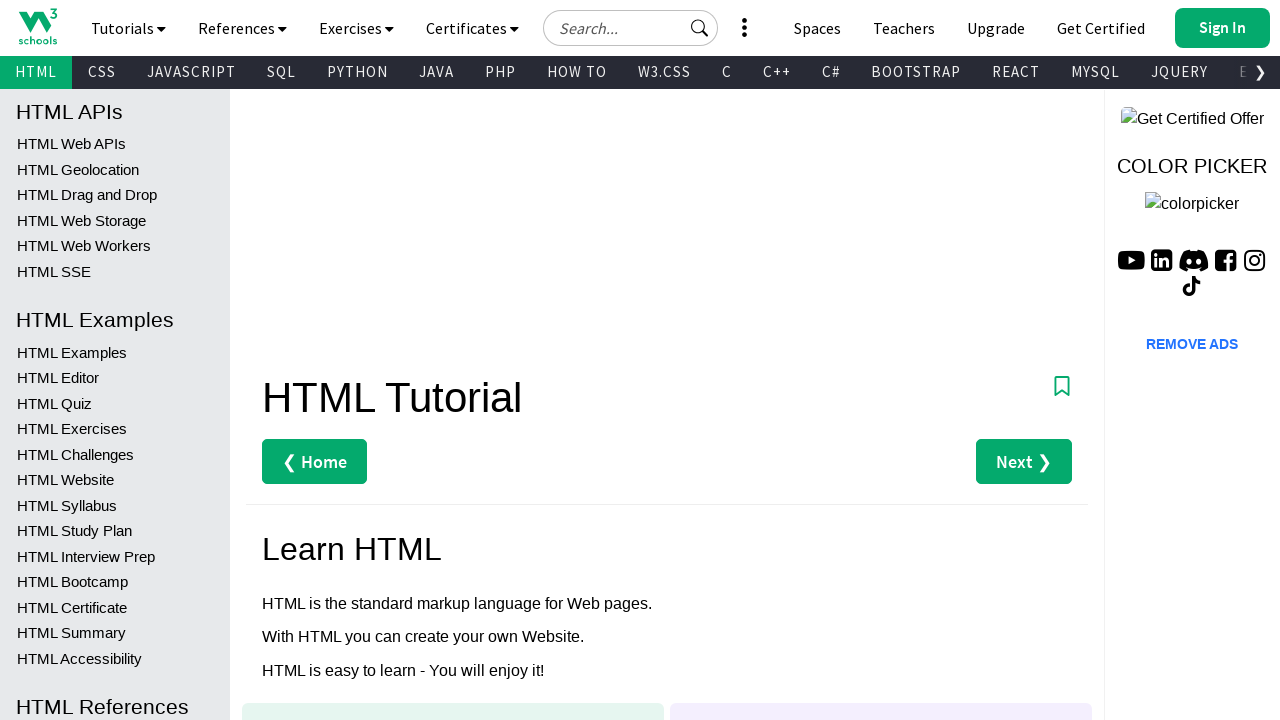

Clicked on the menu item in the left sidebar at (115, 403) on xpath=//*[@id="leftmenuinnerinner"]/a[62]
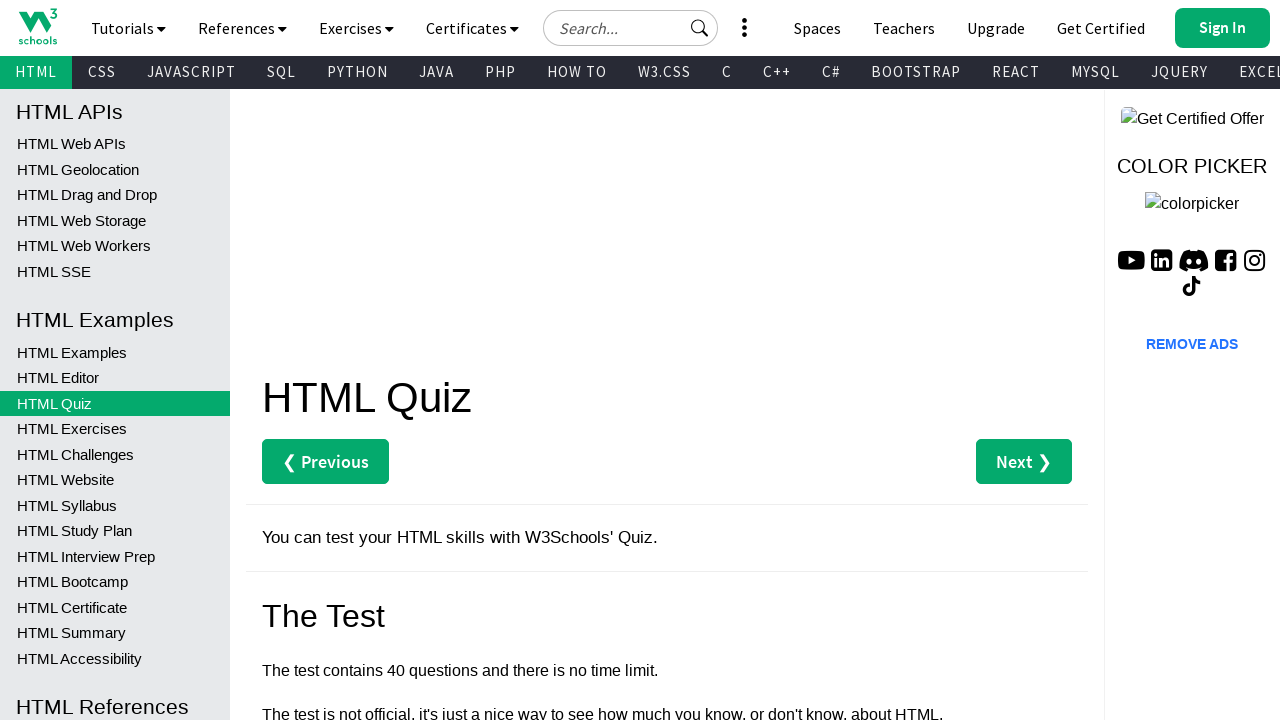

Waited for page to fully load after navigation
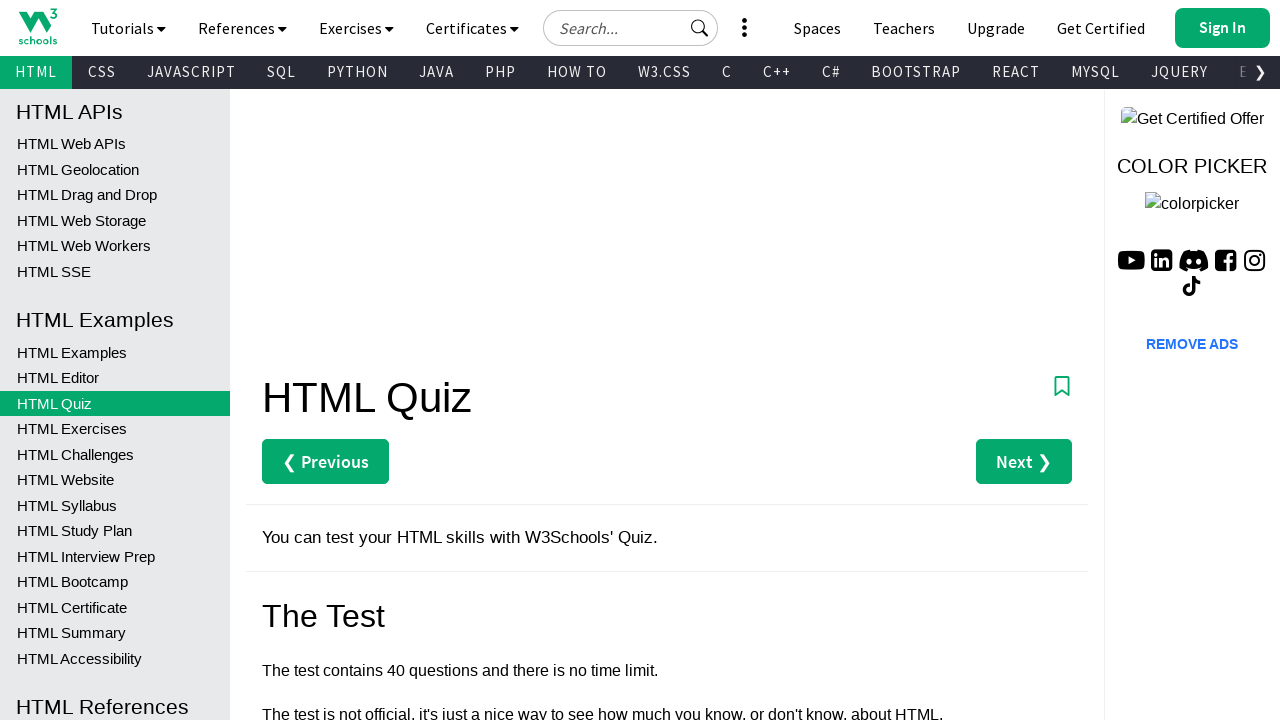

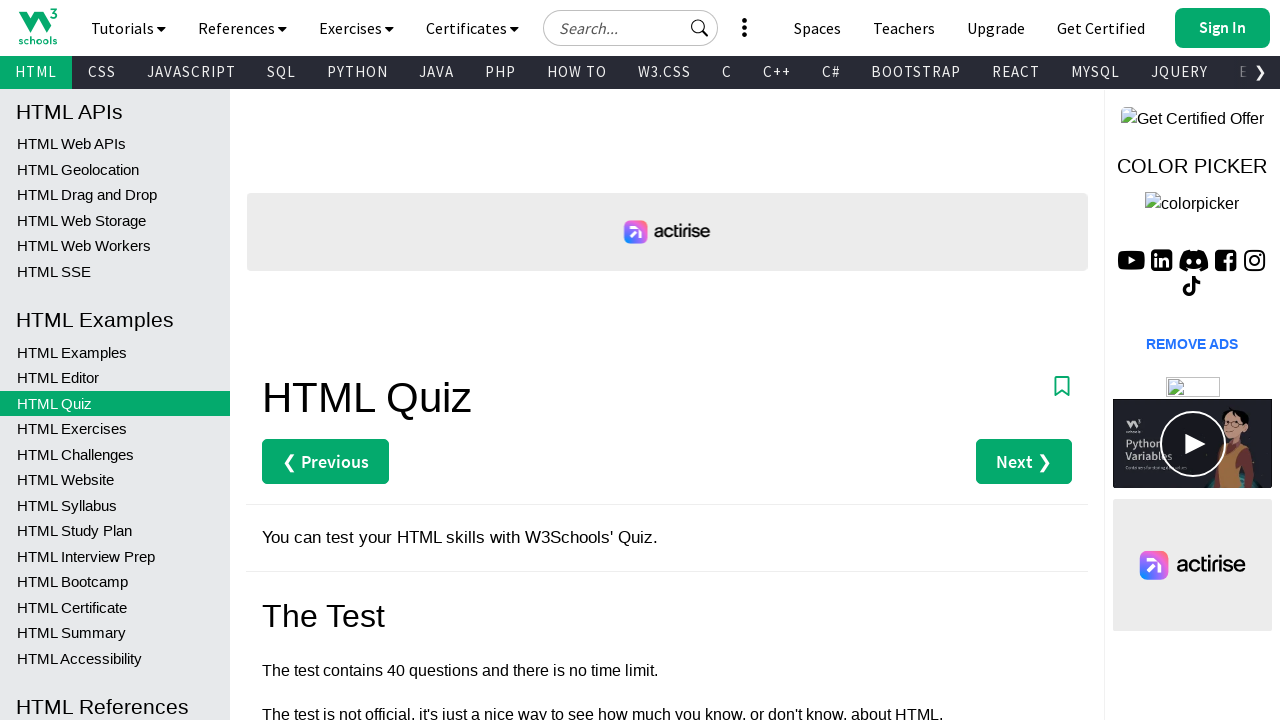